Tests a todo application by checking off items, adding a new todo item, and archiving completed todos, with assertions to verify the expected state at each step.

Starting URL: http://crossbrowsertesting.github.io/todo-app.html

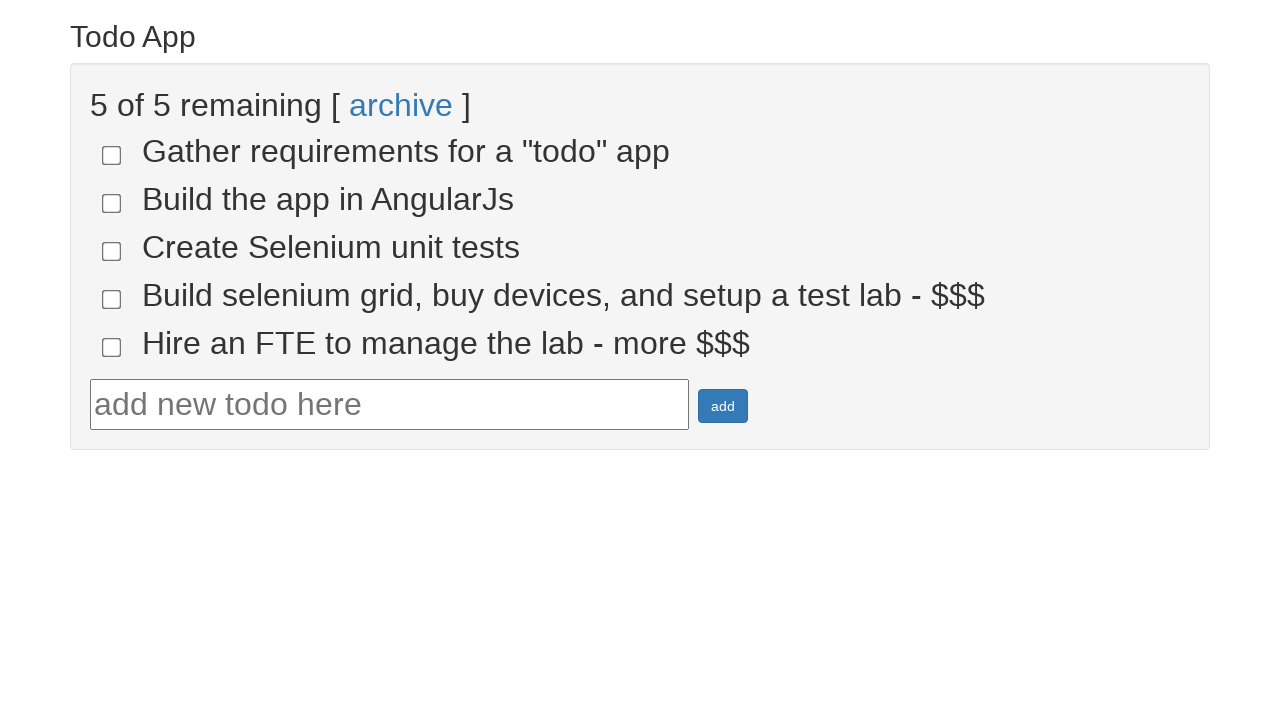

Clicked checkbox for fourth todo item at (112, 299) on input[name='todo-4']
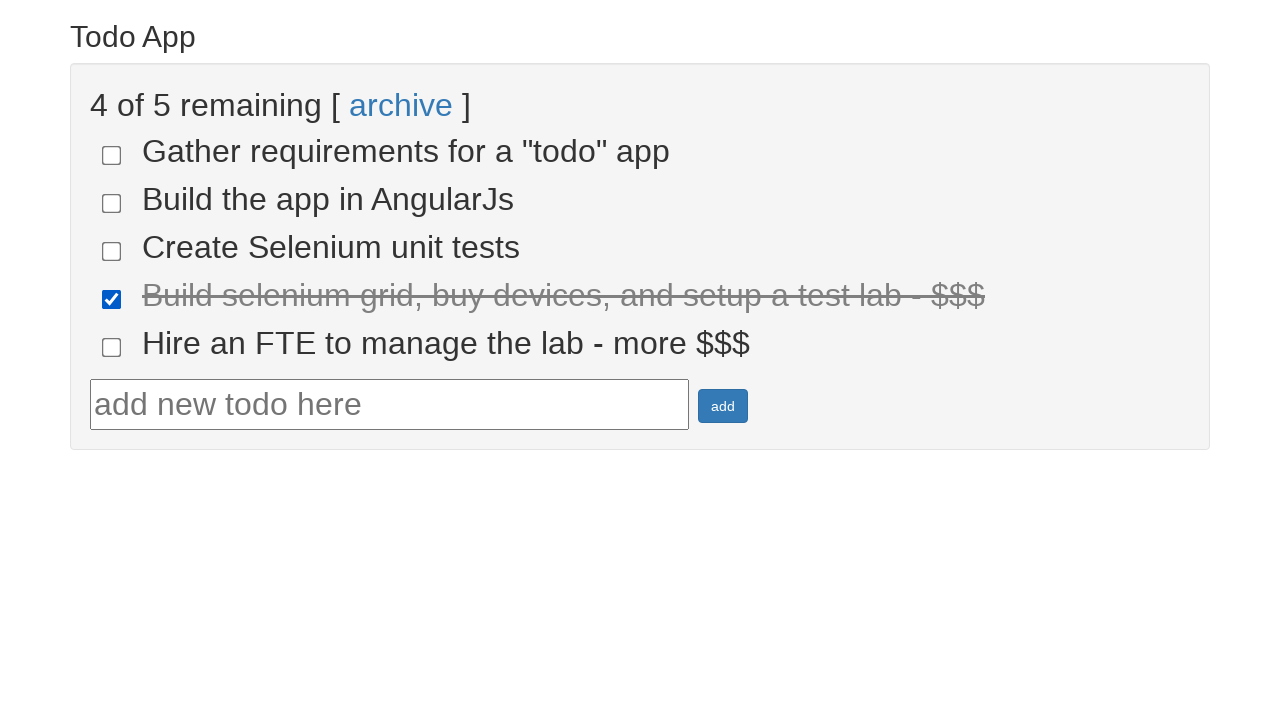

Clicked checkbox for fifth todo item at (112, 347) on input[name='todo-5']
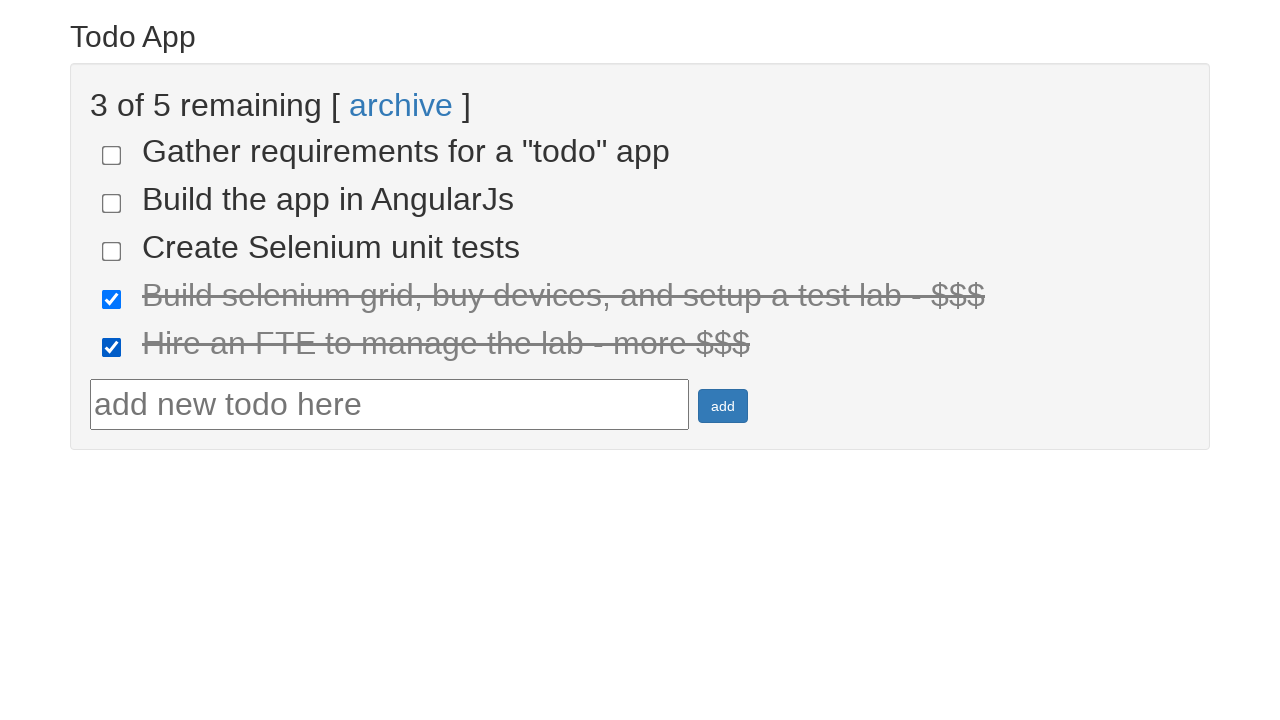

Verified that 2 items are marked as done
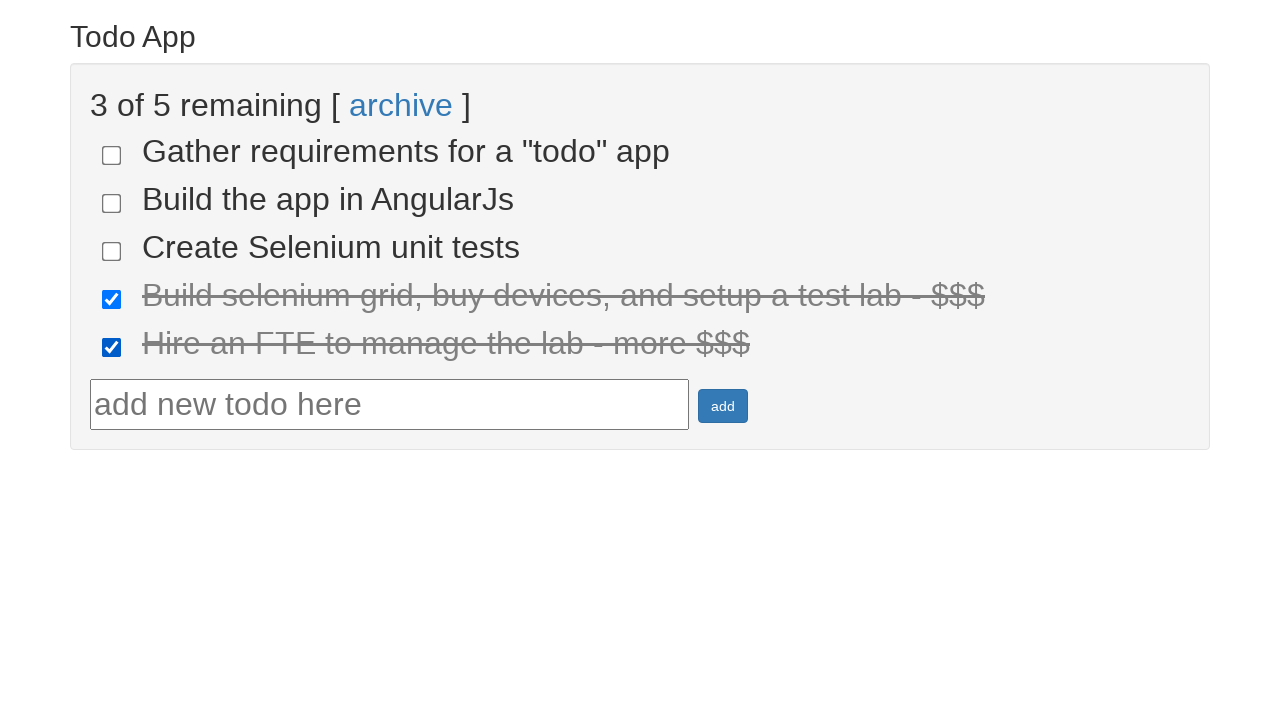

Entered new todo text: 'Run your first Selenium Test' on #todotext
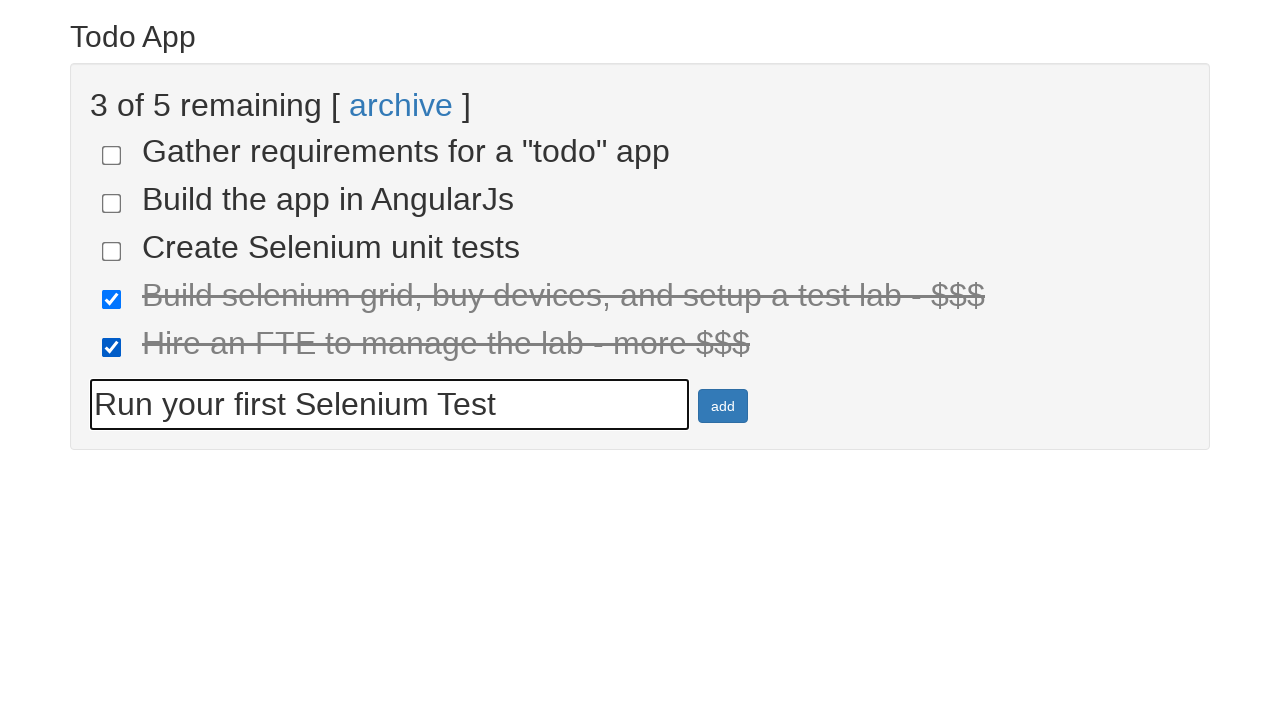

Clicked add button to create new todo item at (723, 406) on #addbutton
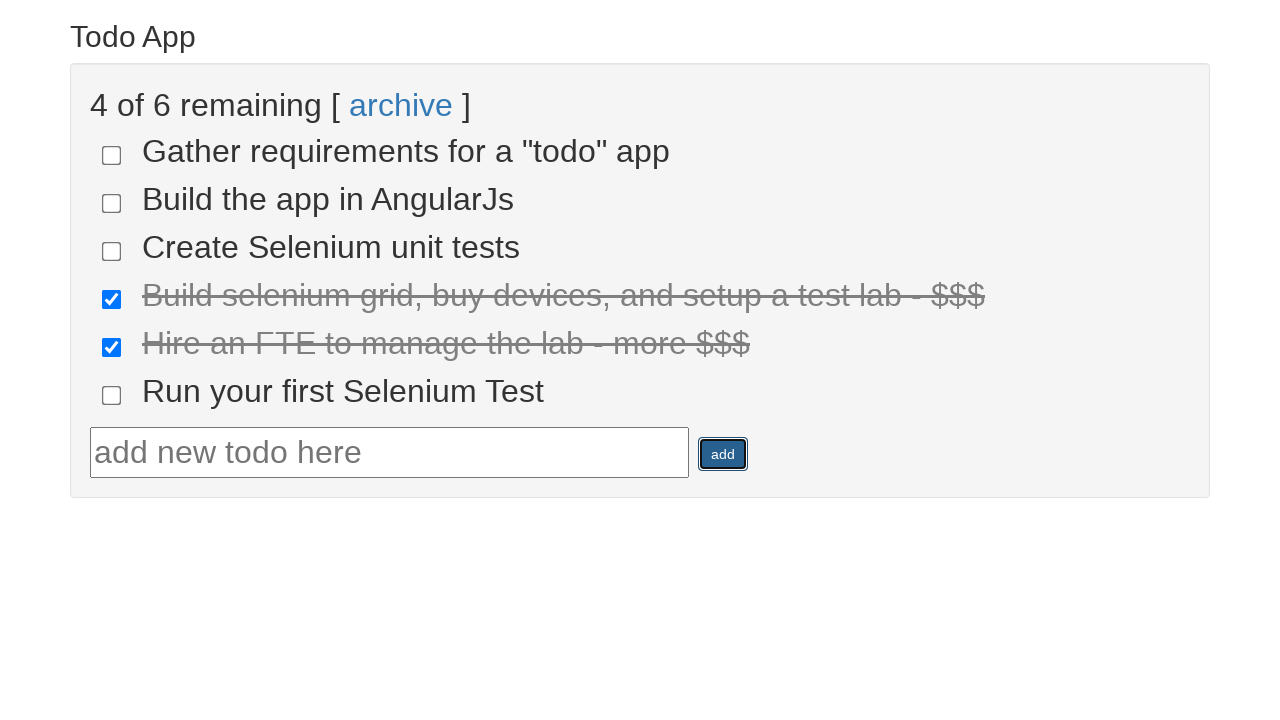

Verified new todo text 'Run your first Selenium Test' is present
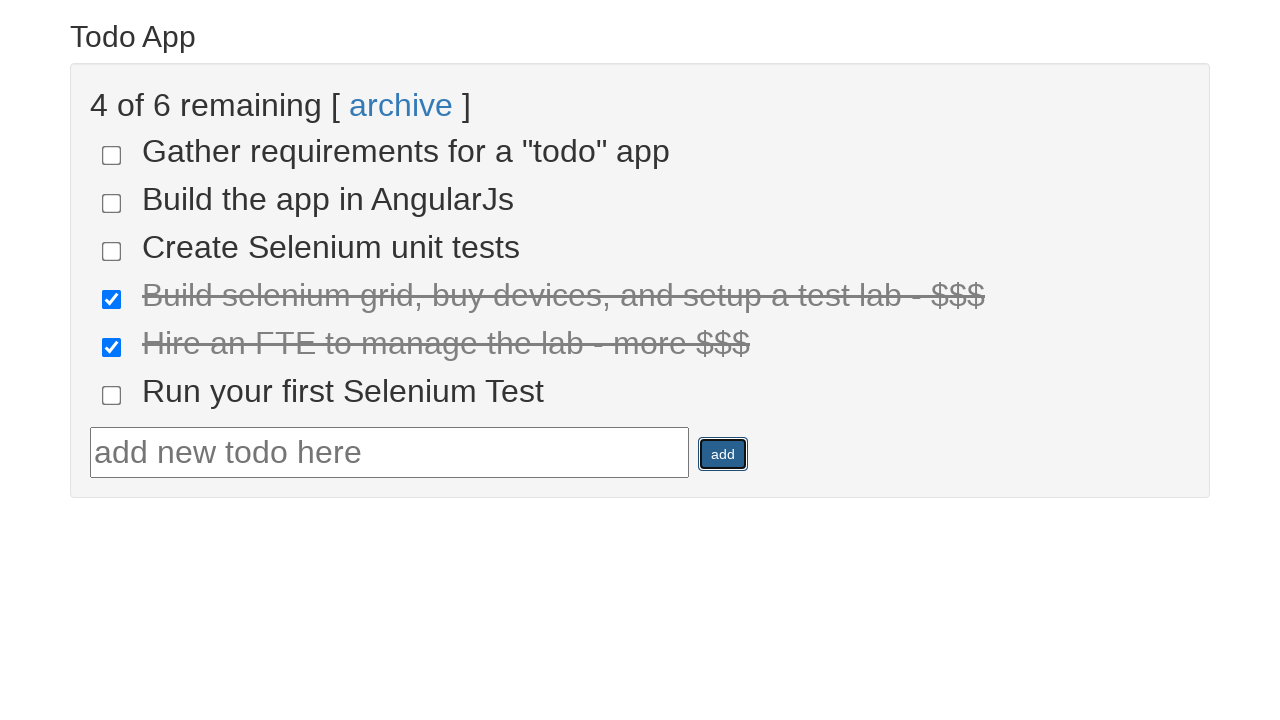

Clicked archive link to archive completed todos at (401, 105) on text=archive
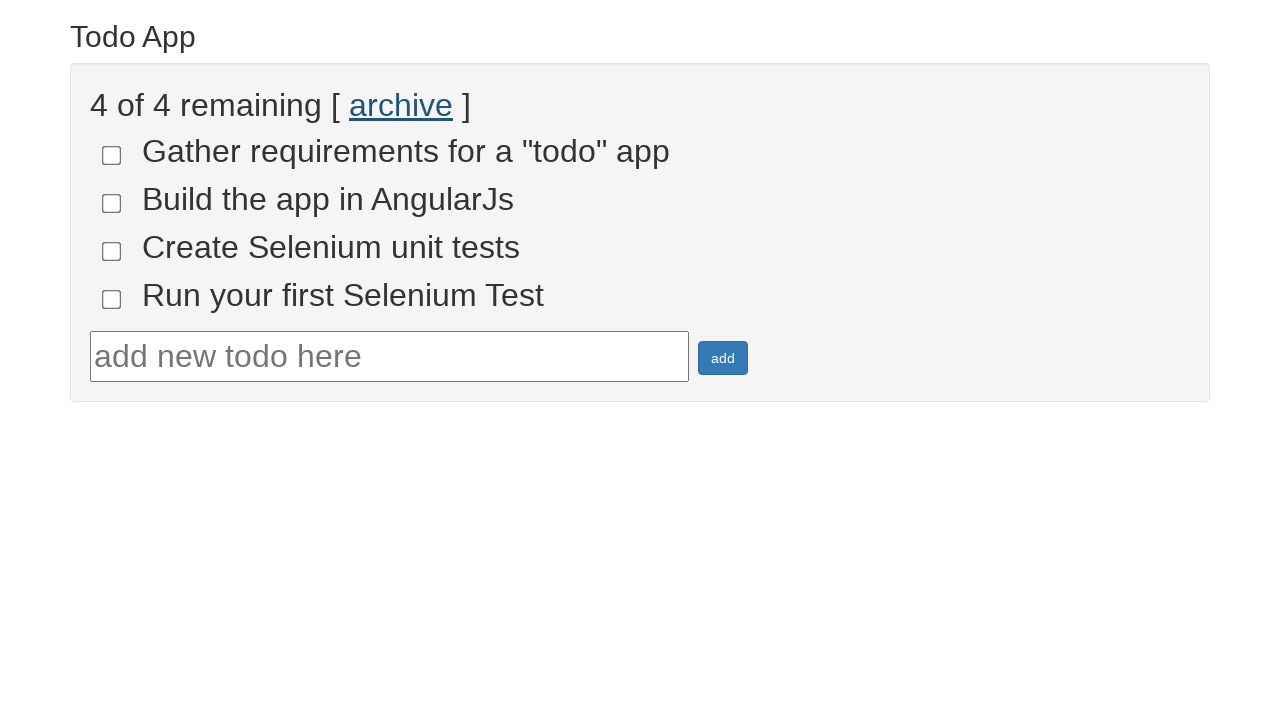

Verified that 4 uncompleted items remain after archiving
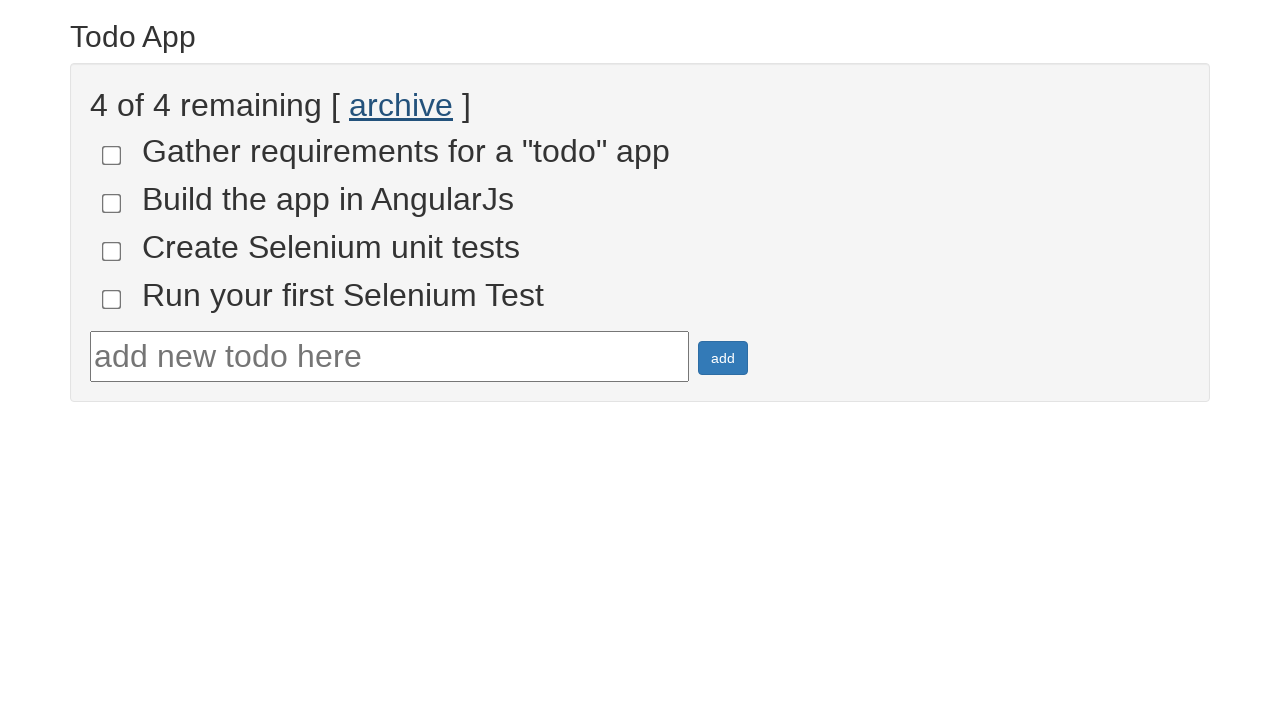

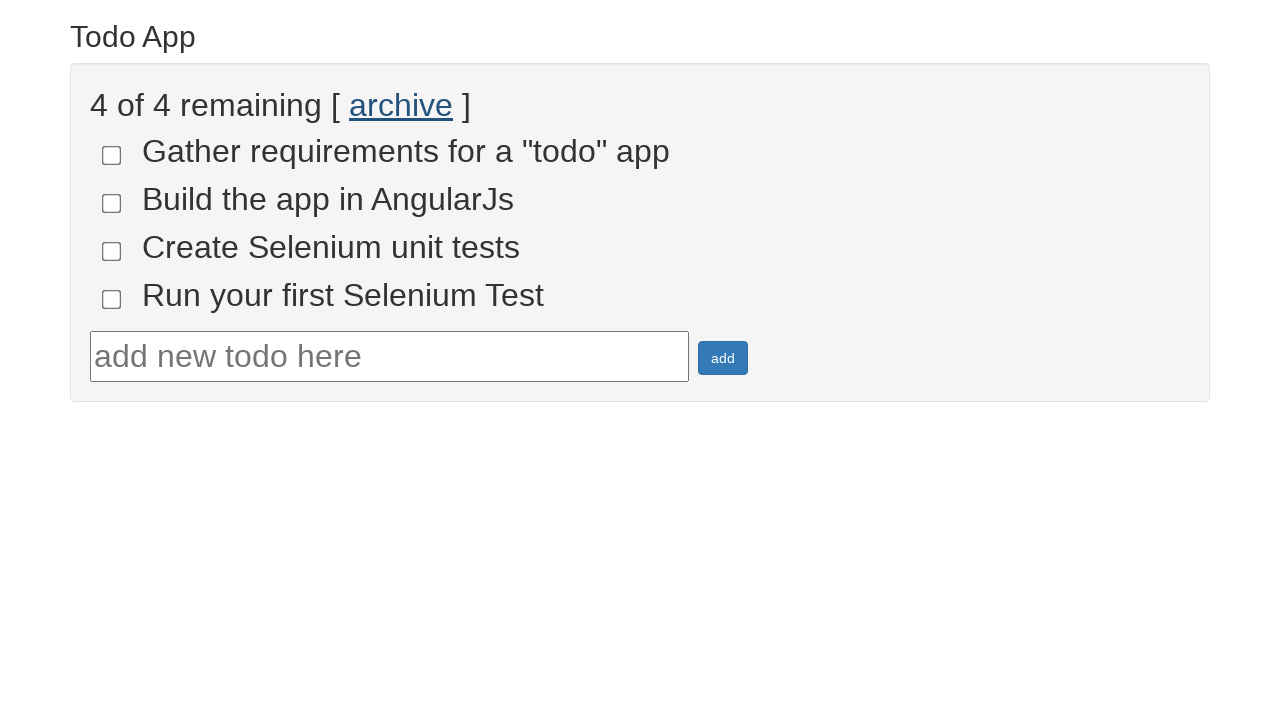